Tests browser zoom functionality by using JavaScript to change the page zoom level from 50% to 80% on a demo e-commerce site

Starting URL: https://demo.nopcommerce.com/

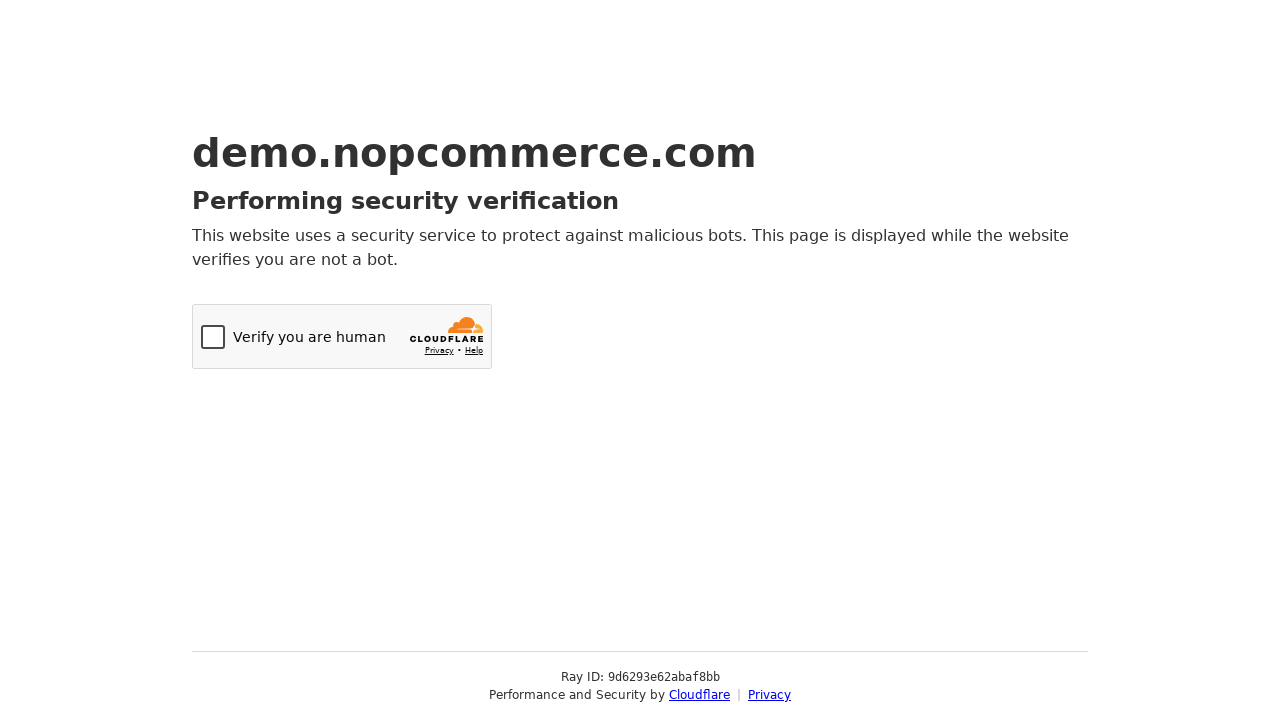

Page loaded and DOM content is ready
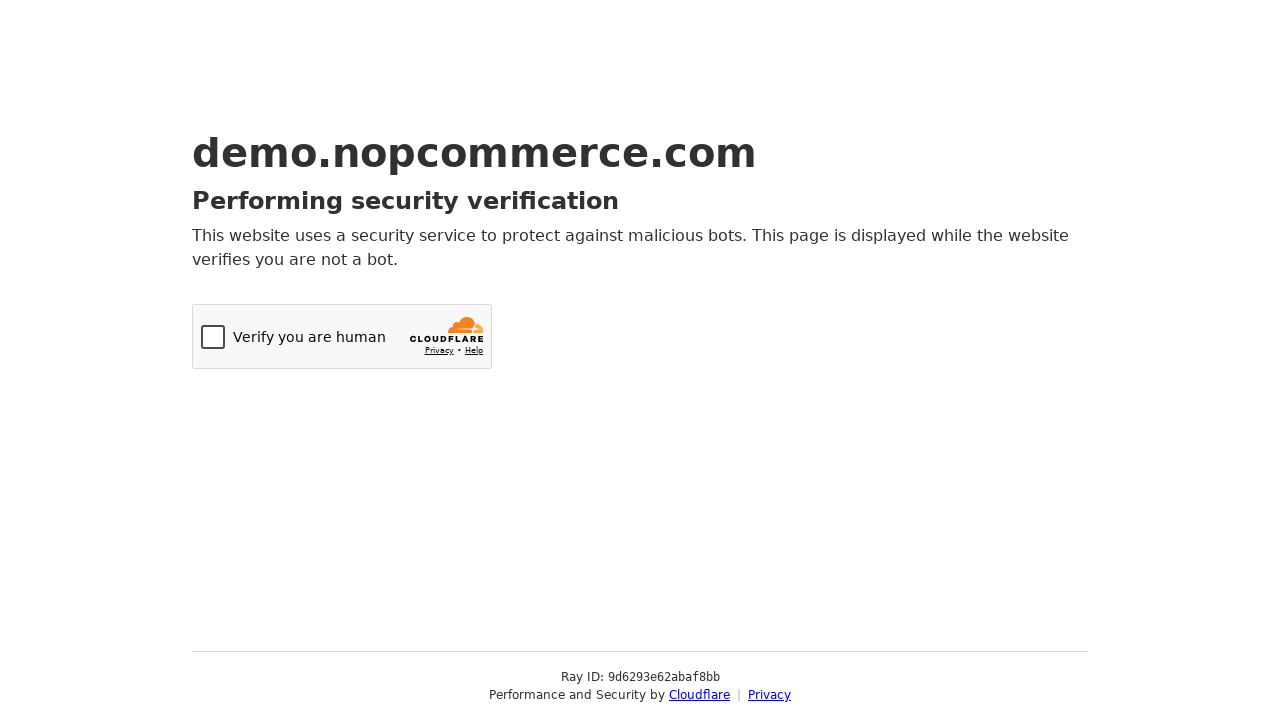

Set zoom level to 50% using JavaScript
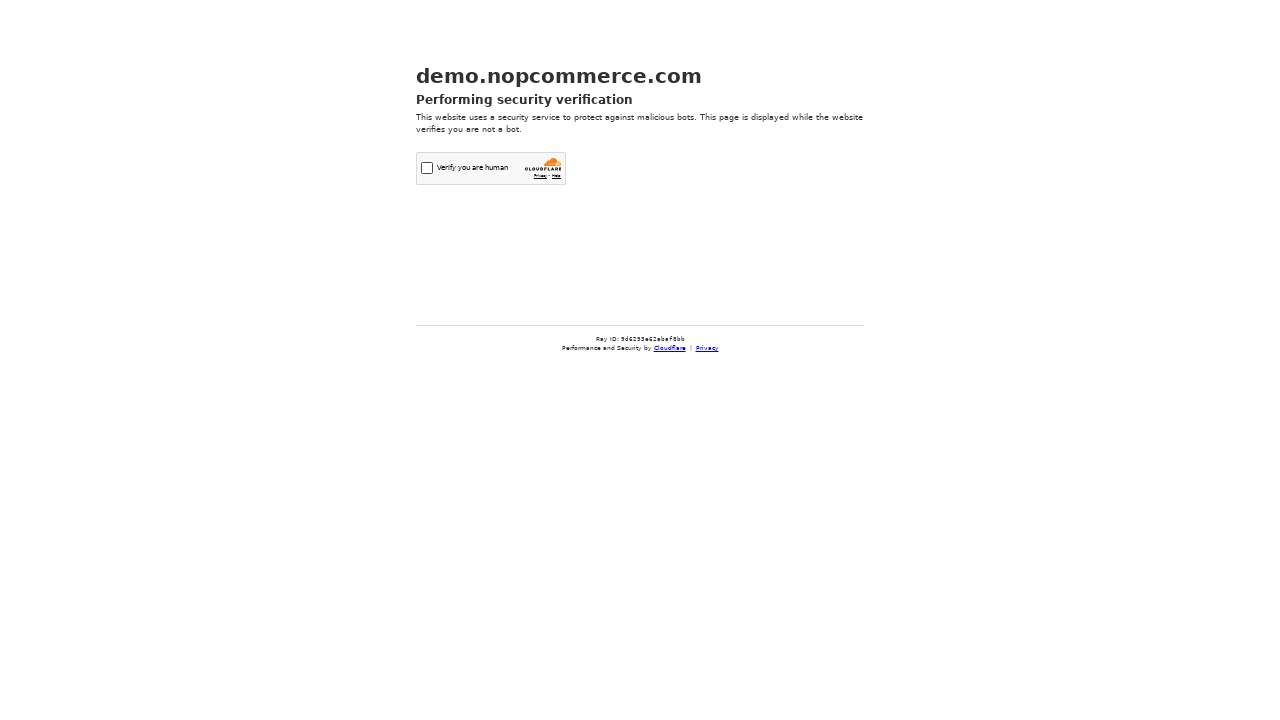

Waited 2 seconds to observe 50% zoom effect
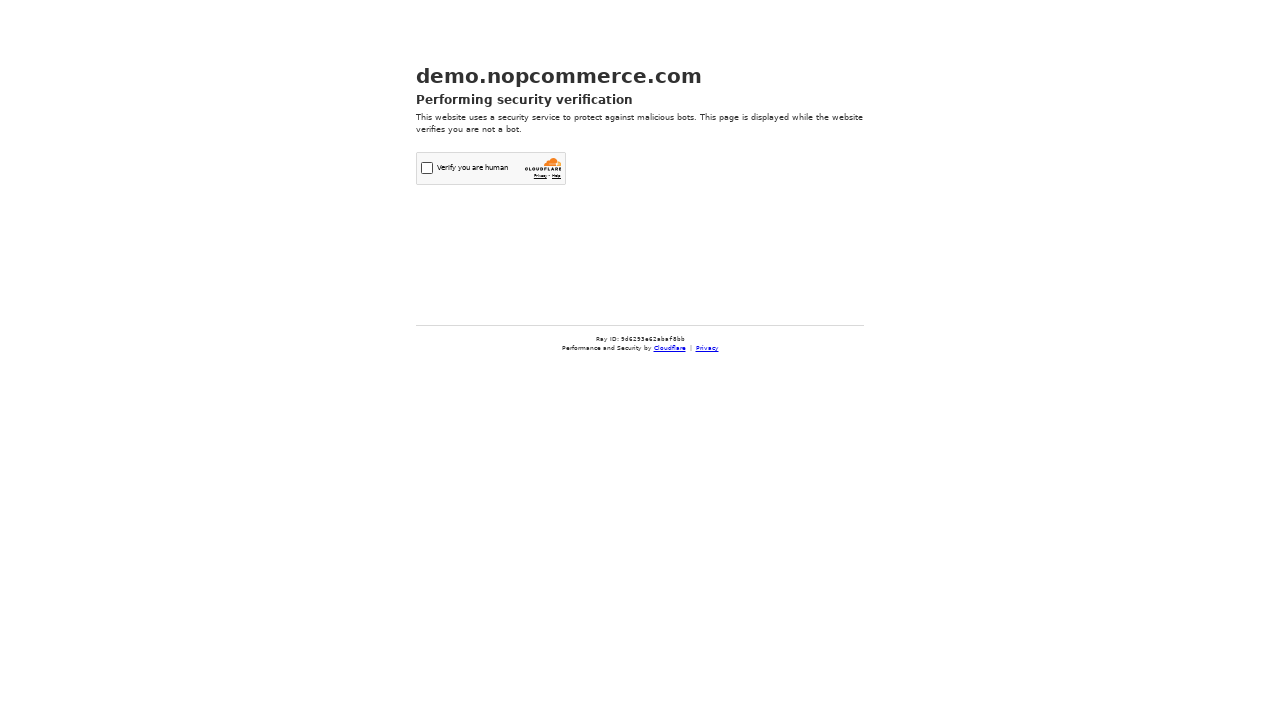

Set zoom level to 80% using JavaScript
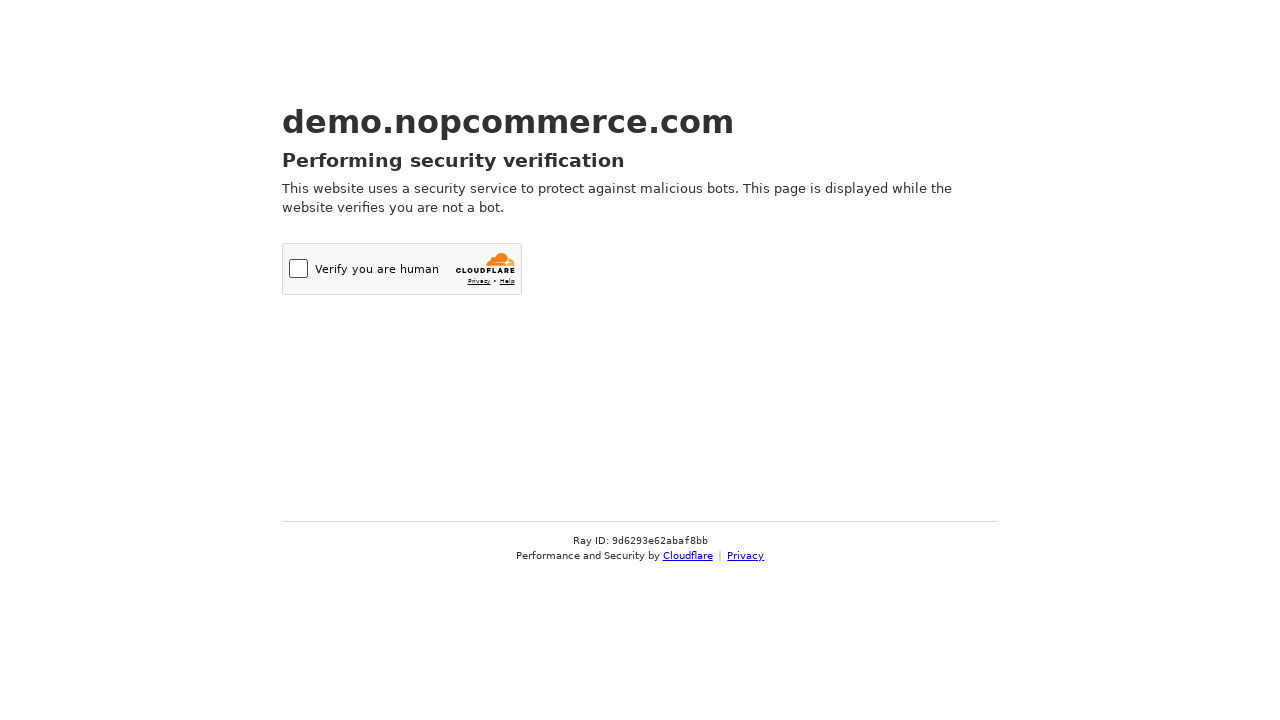

Waited 2 seconds to observe 80% zoom effect
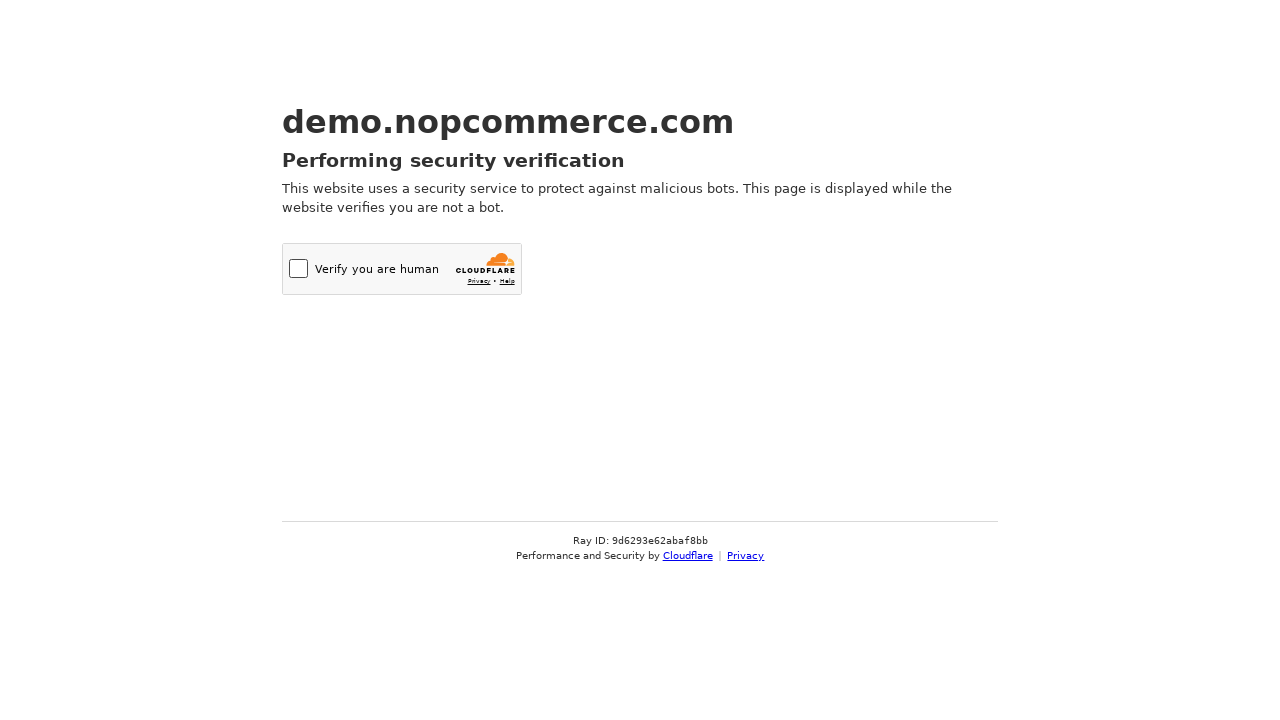

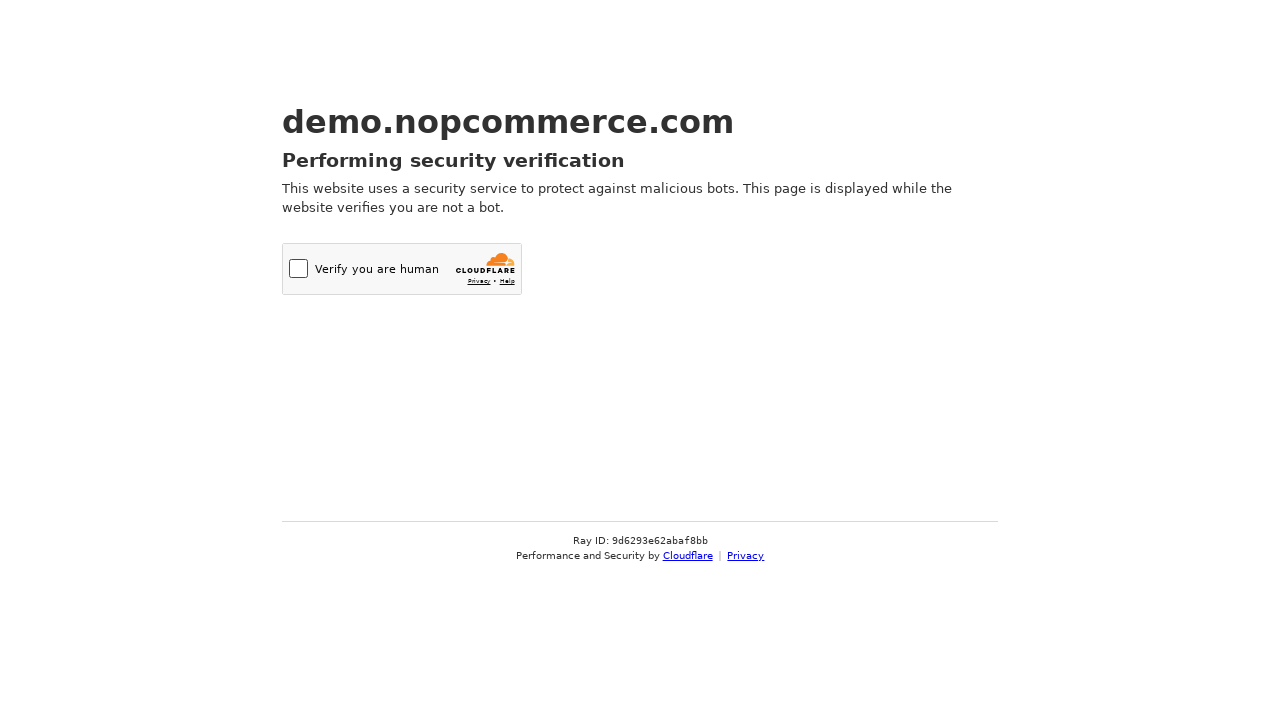